Tests clicking the reset button which is positioned to the left of the submit button

Starting URL: https://www.selenium.dev/selenium/web/inputs.html

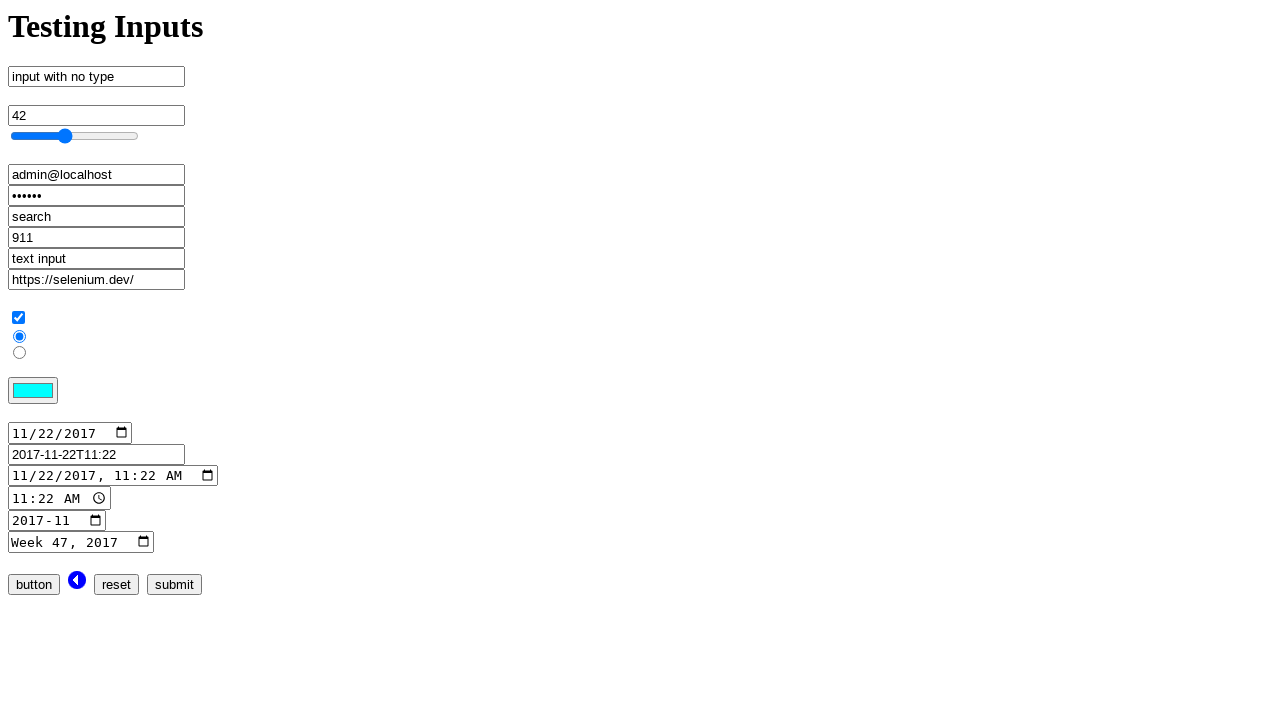

Navigated to inputs test page
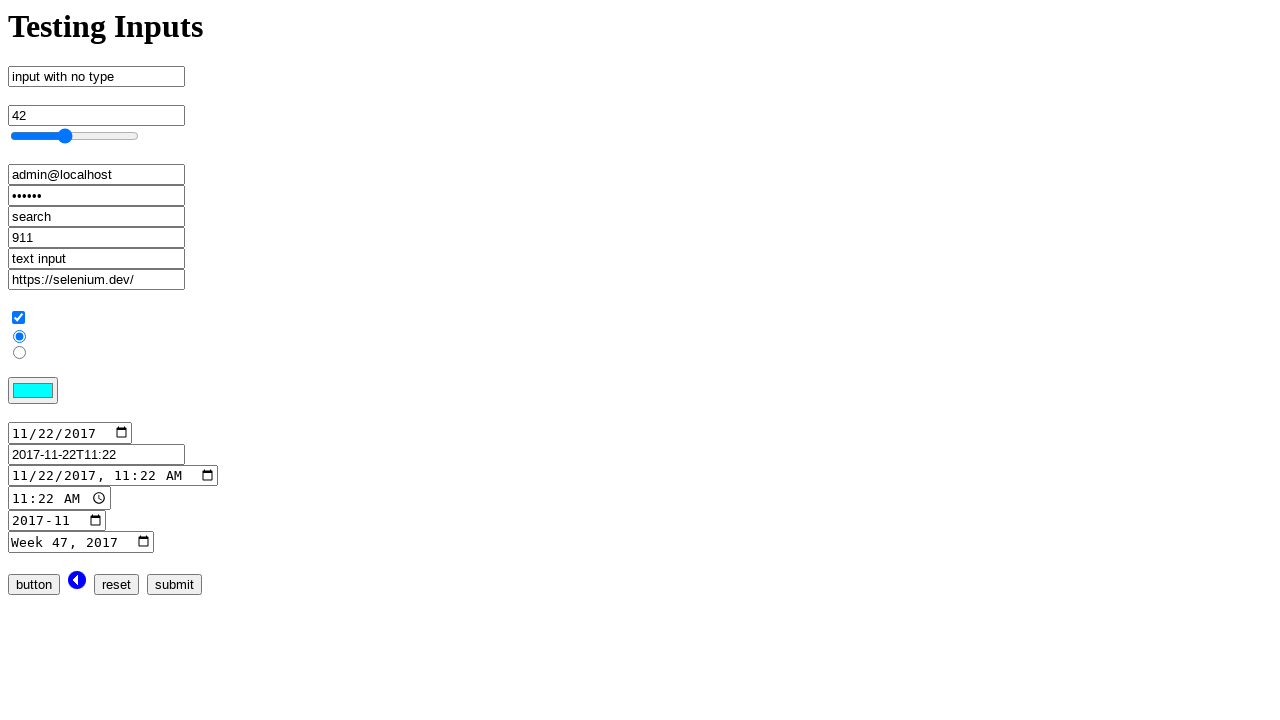

Clicked the reset button positioned to the left of submit button at (116, 584) on input[name='reset_input']
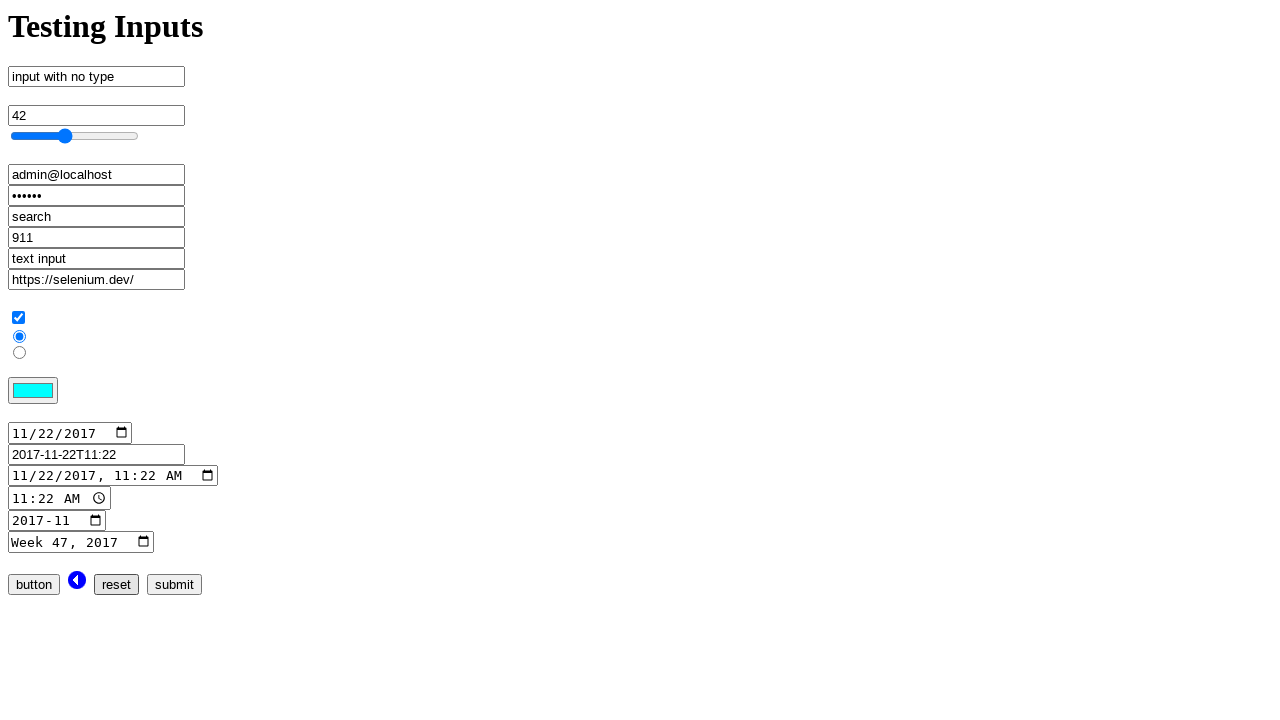

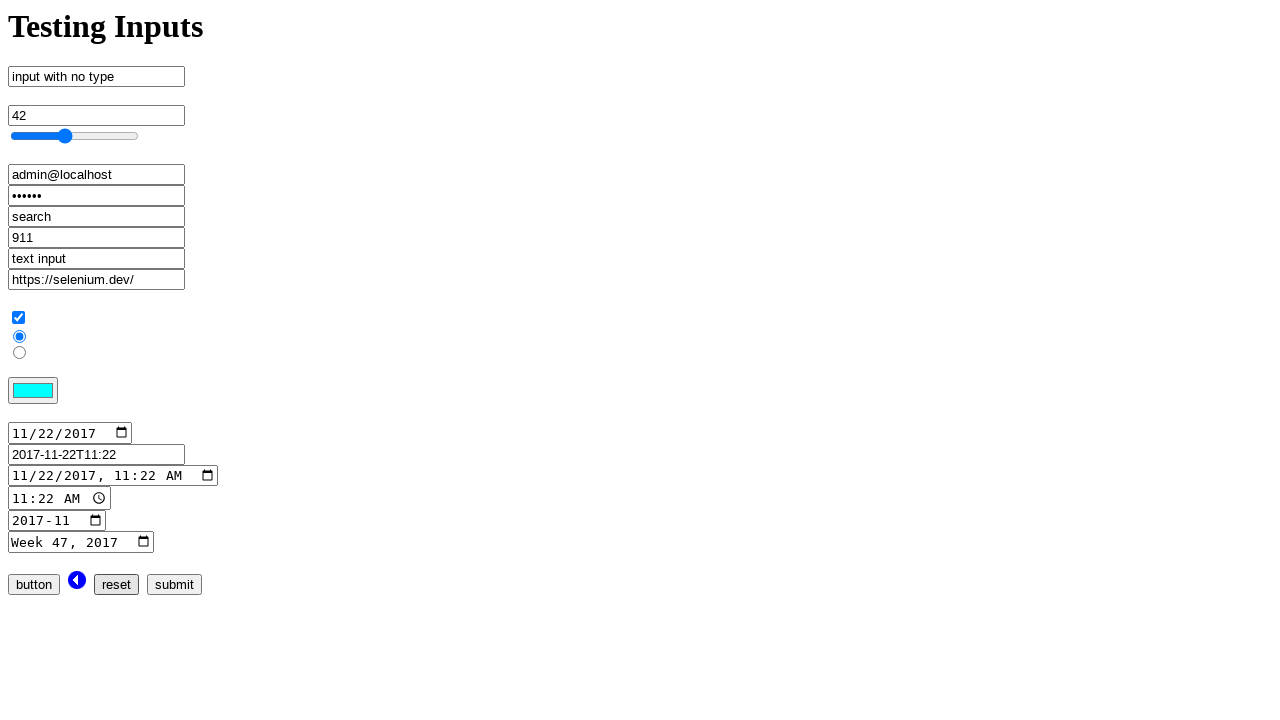